Tests deleting all cookies on the Cookies page and verifying the cookies list is empty after refresh

Starting URL: https://bonigarcia.dev/selenium-webdriver-java/

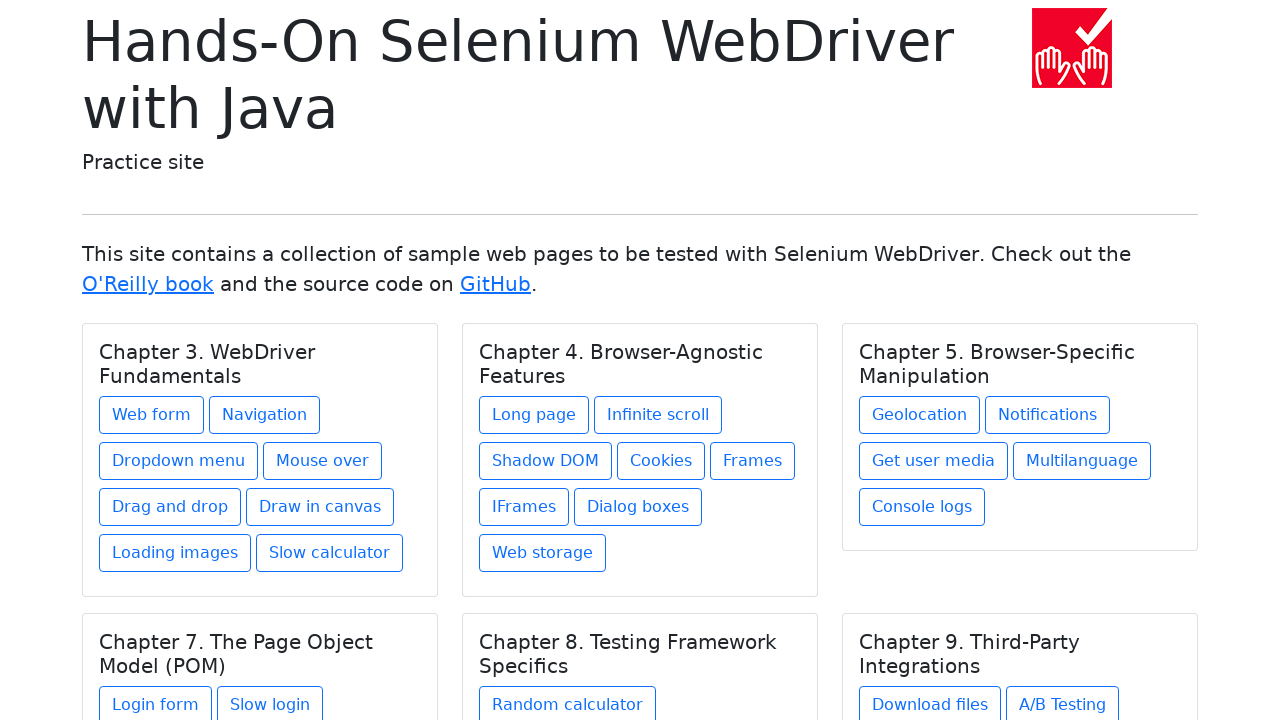

Clicked on Chapter 4 (Cookies) link to navigate to cookies page at (661, 461) on //div[@class='card-body']/h5[contains(@class, 'card-title') and text() = 'Chapte
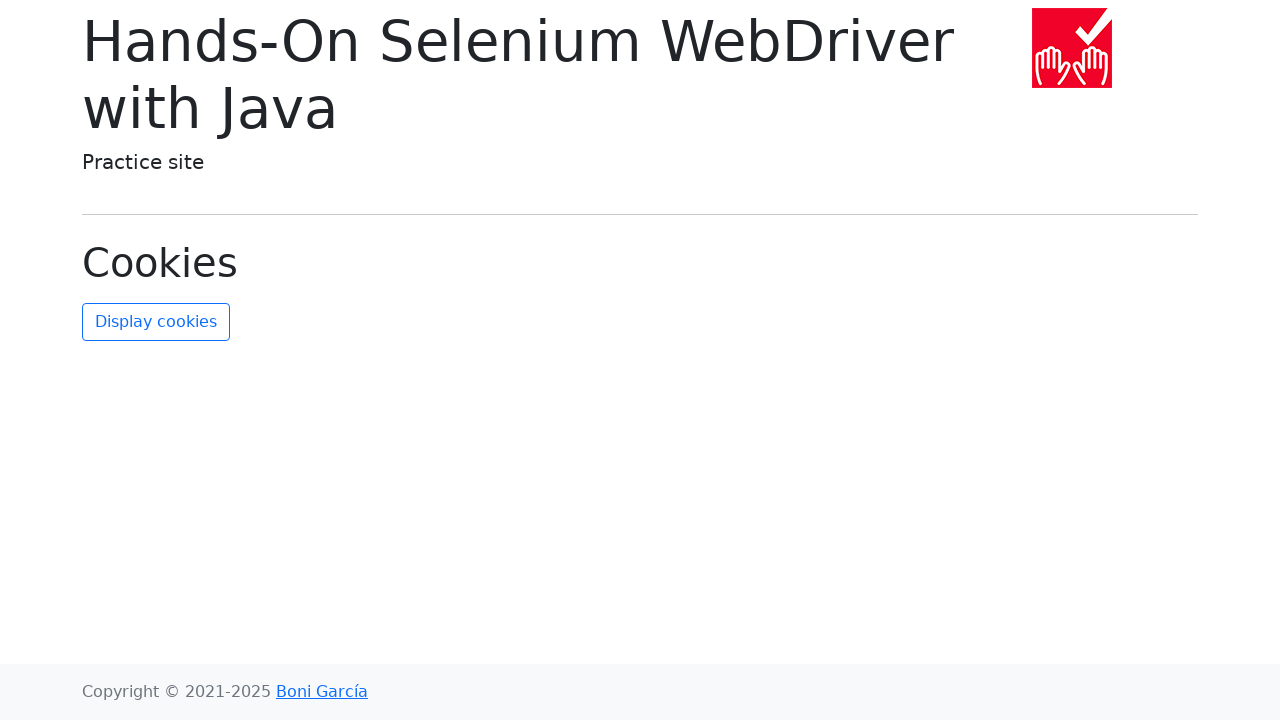

Cleared all cookies from browser context
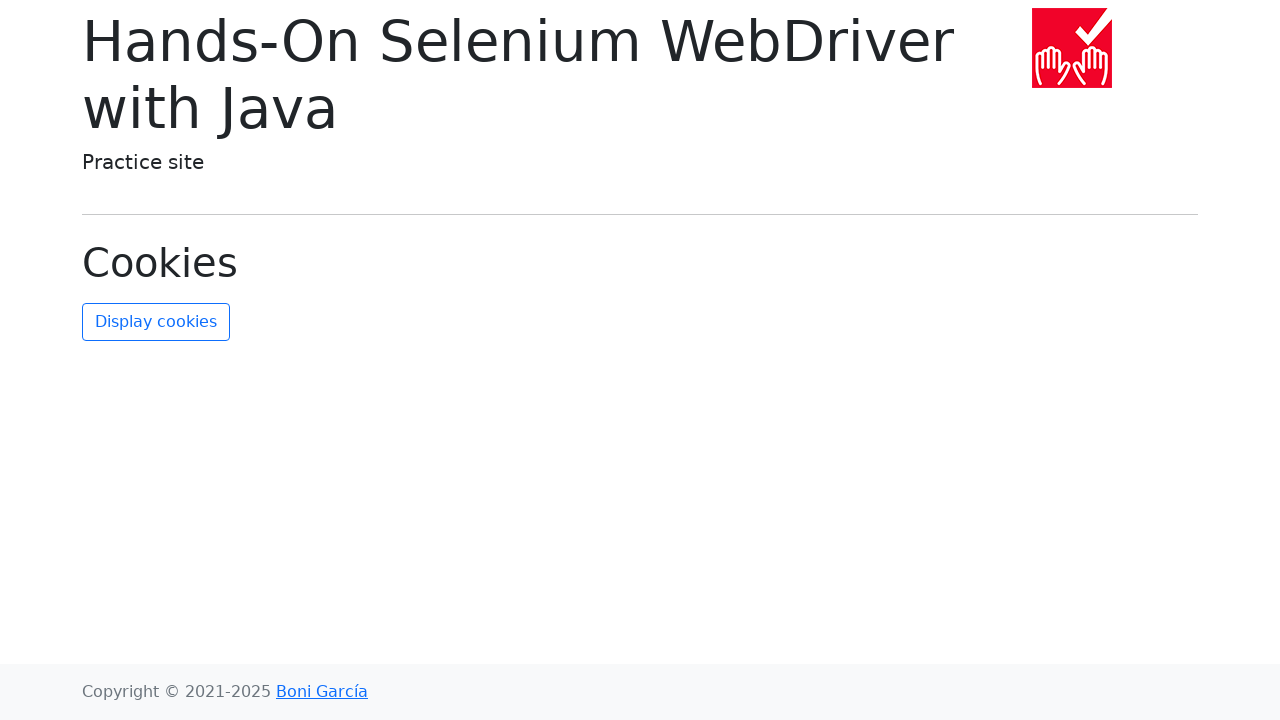

Clicked refresh cookies button at (156, 322) on #refresh-cookies
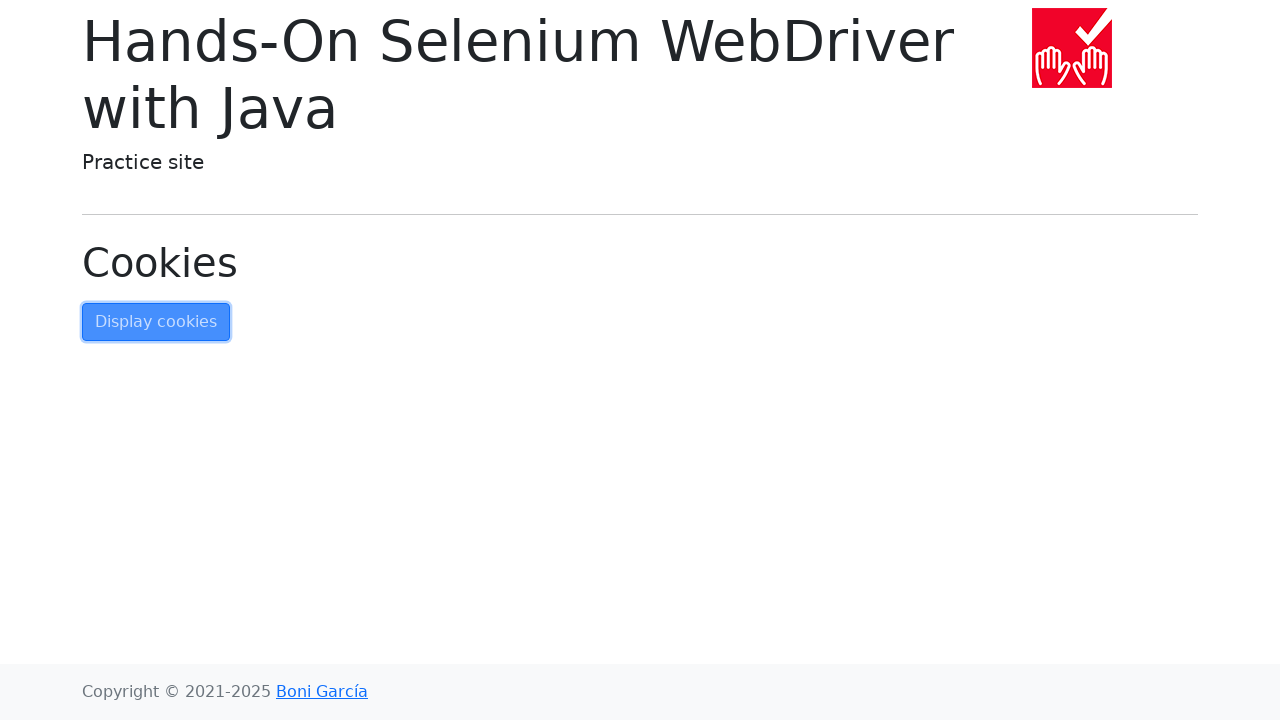

Waited for cookies list element to be visible after refresh
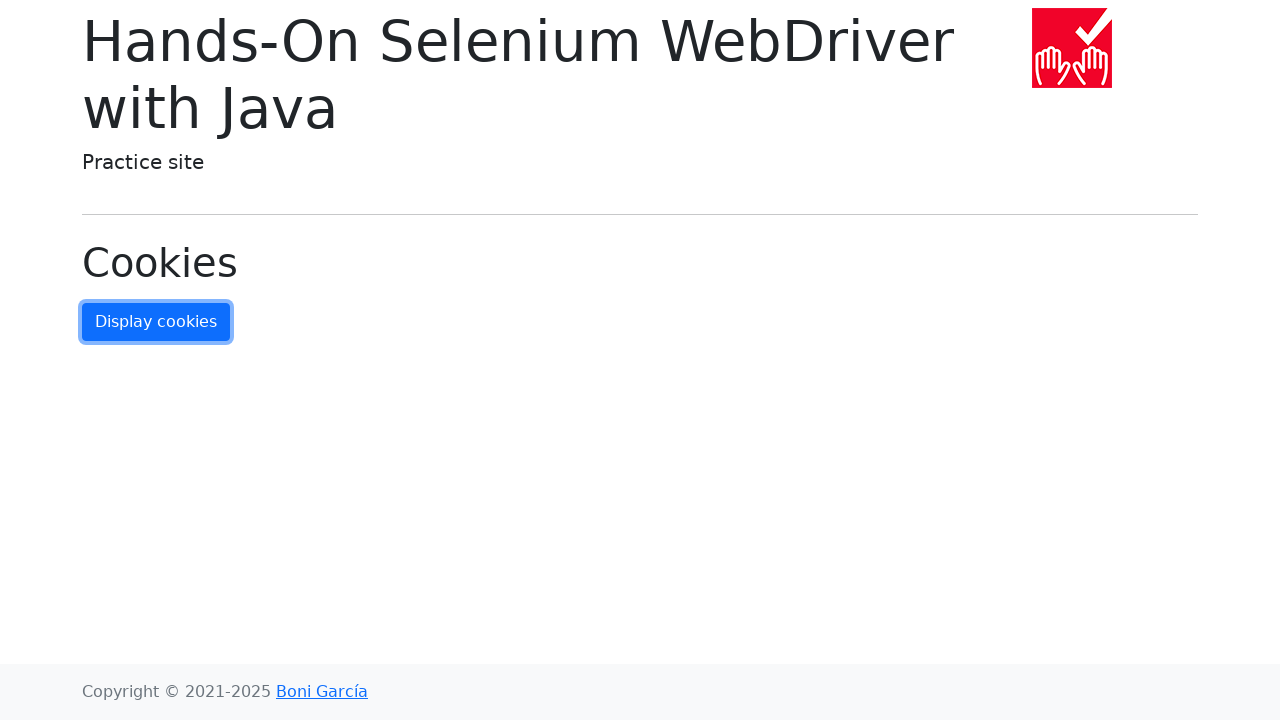

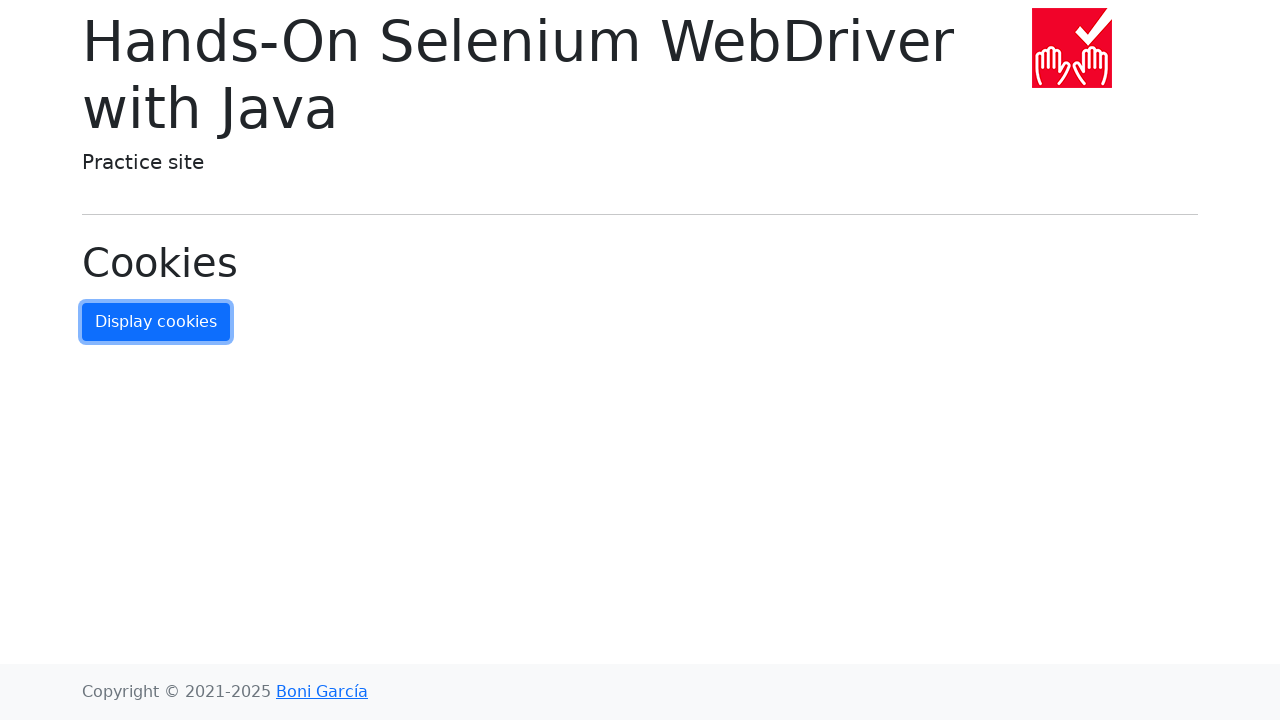